Tests opting out of A/B tests by setting an opt-out cookie before navigating to the A/B test page

Starting URL: http://the-internet.herokuapp.com

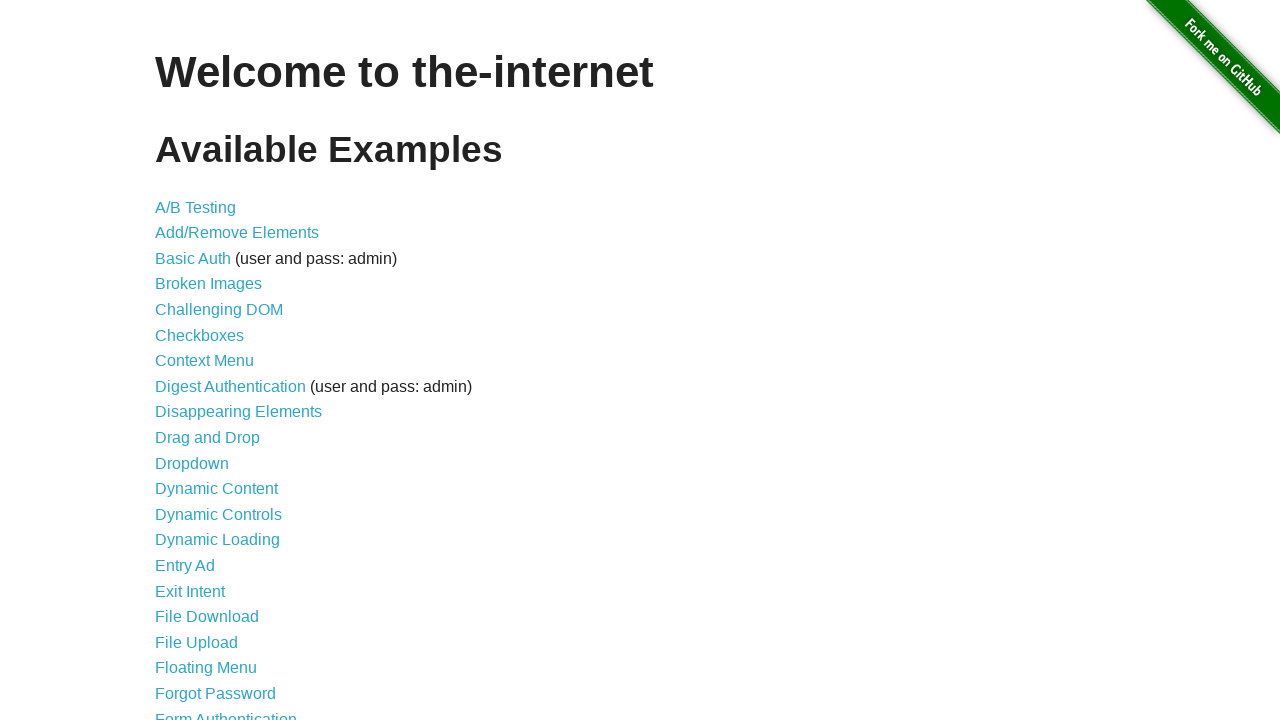

Added optimizelyOptOut cookie to context before page load
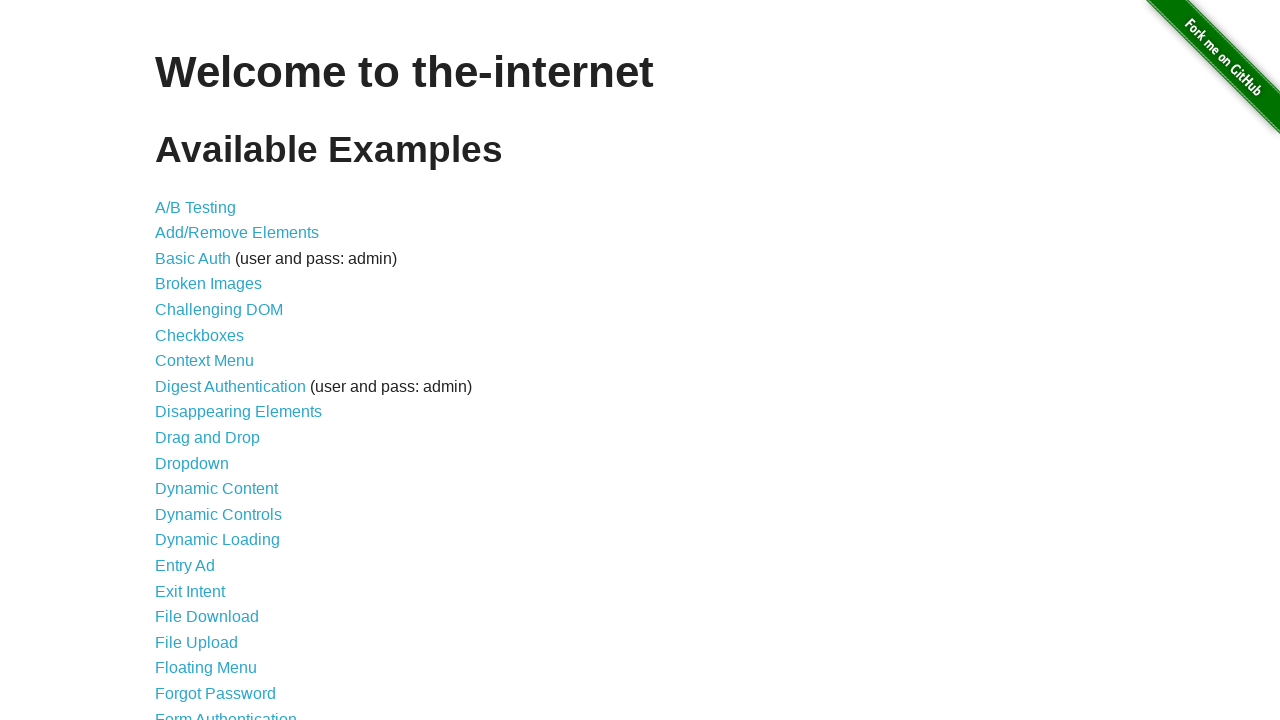

Navigated to A/B test page at http://the-internet.herokuapp.com/abtest
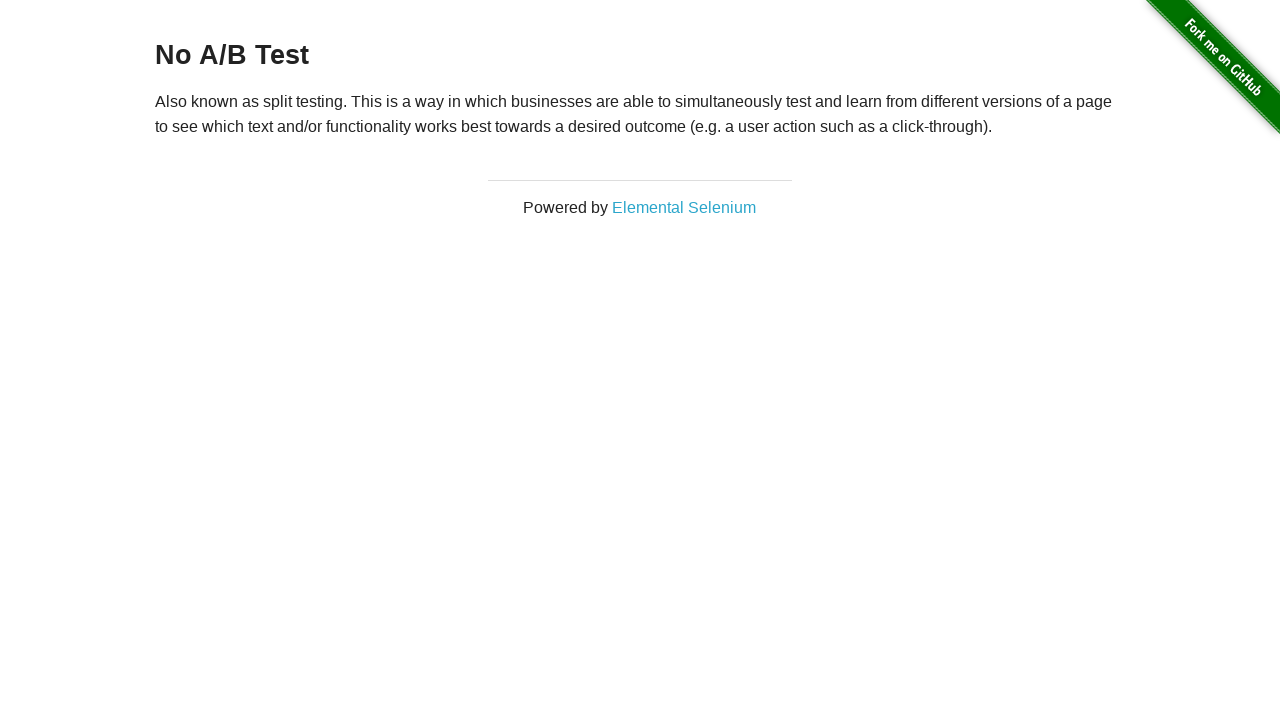

Retrieved heading text from page
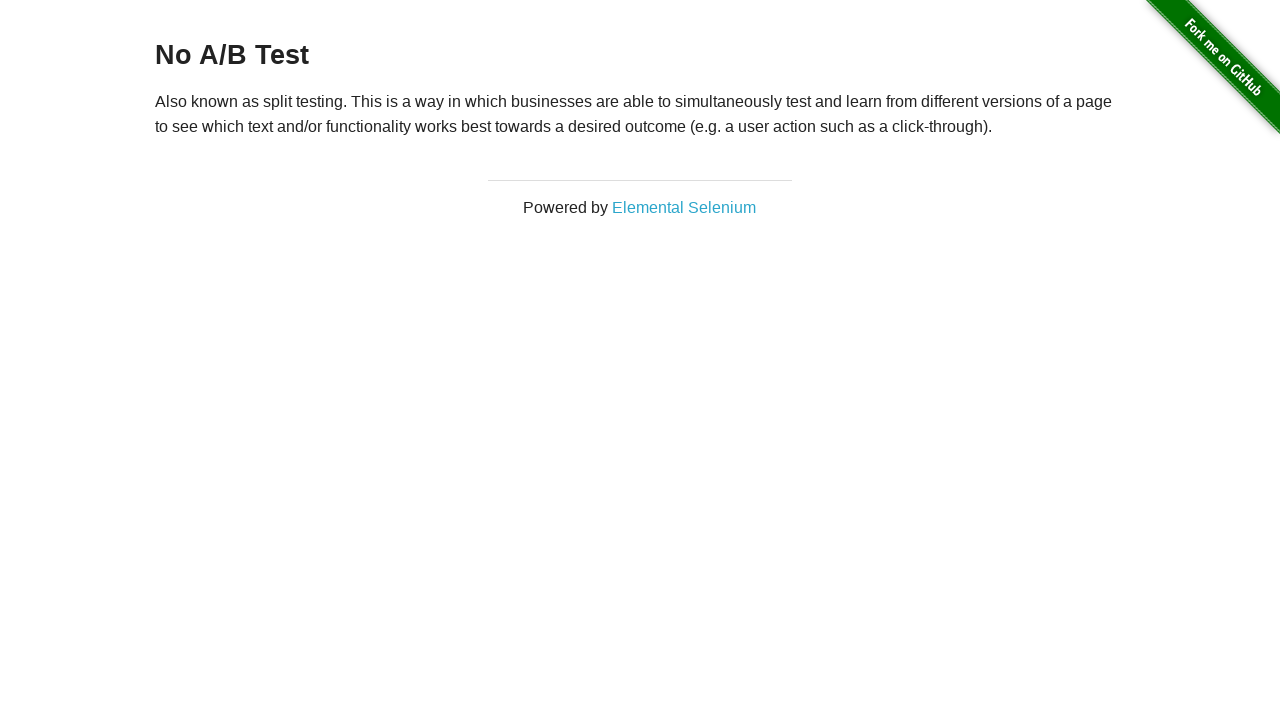

Verified heading text is 'No A/B Test' - opt-out cookie successfully prevented A/B test assignment
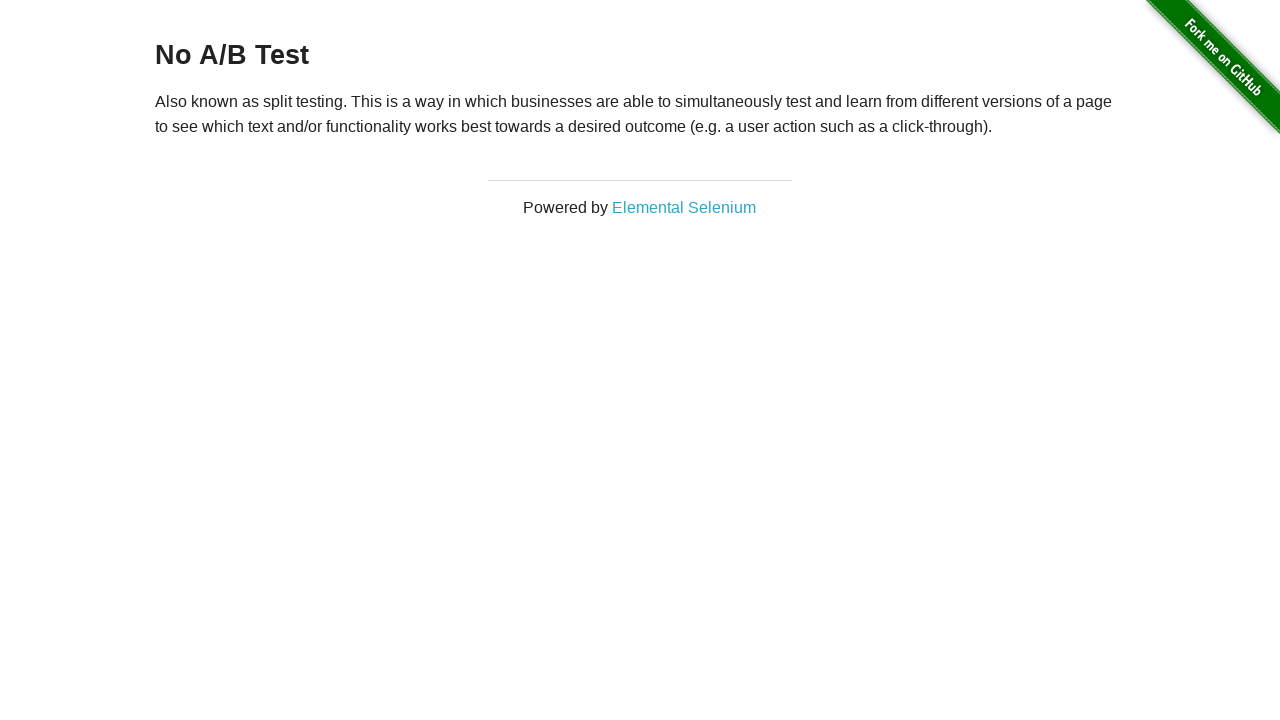

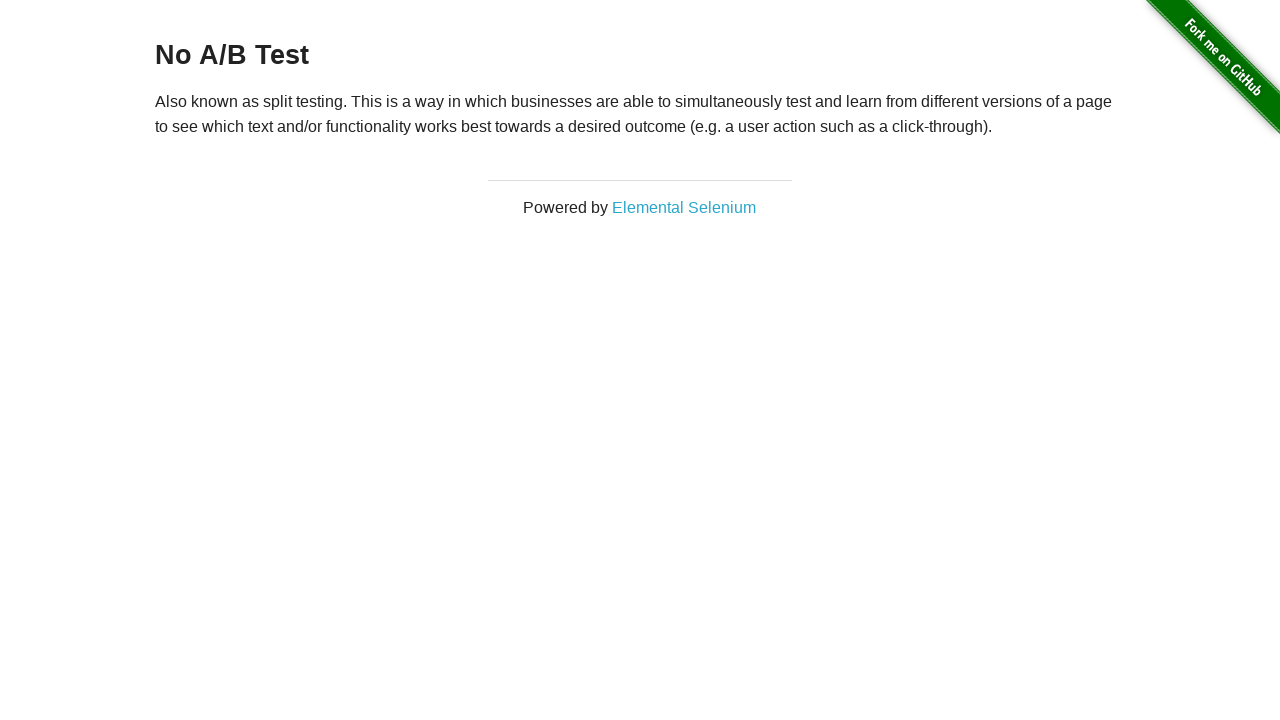